Tests the forgot password link on the sign-in page by clicking it and verifying the URL and page title

Starting URL: https://github.com/login

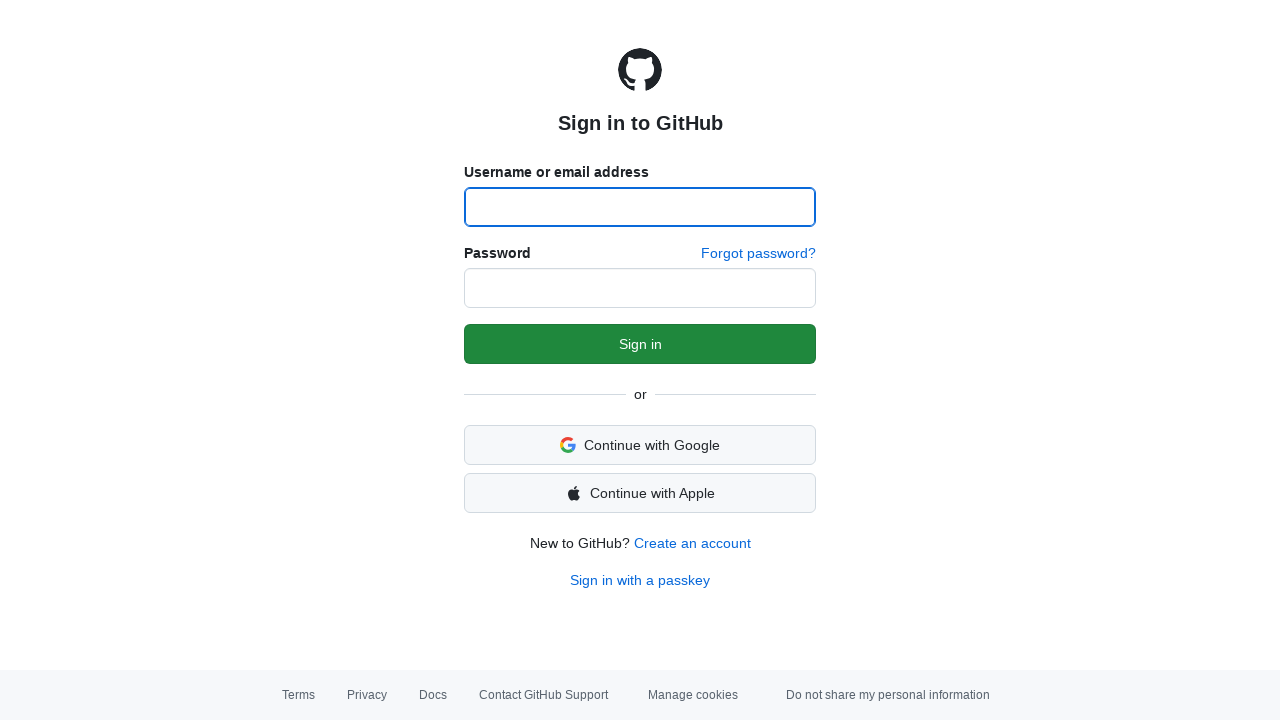

Clicked the 'Forgot password?' link at (758, 254) on a[href='/password_reset']
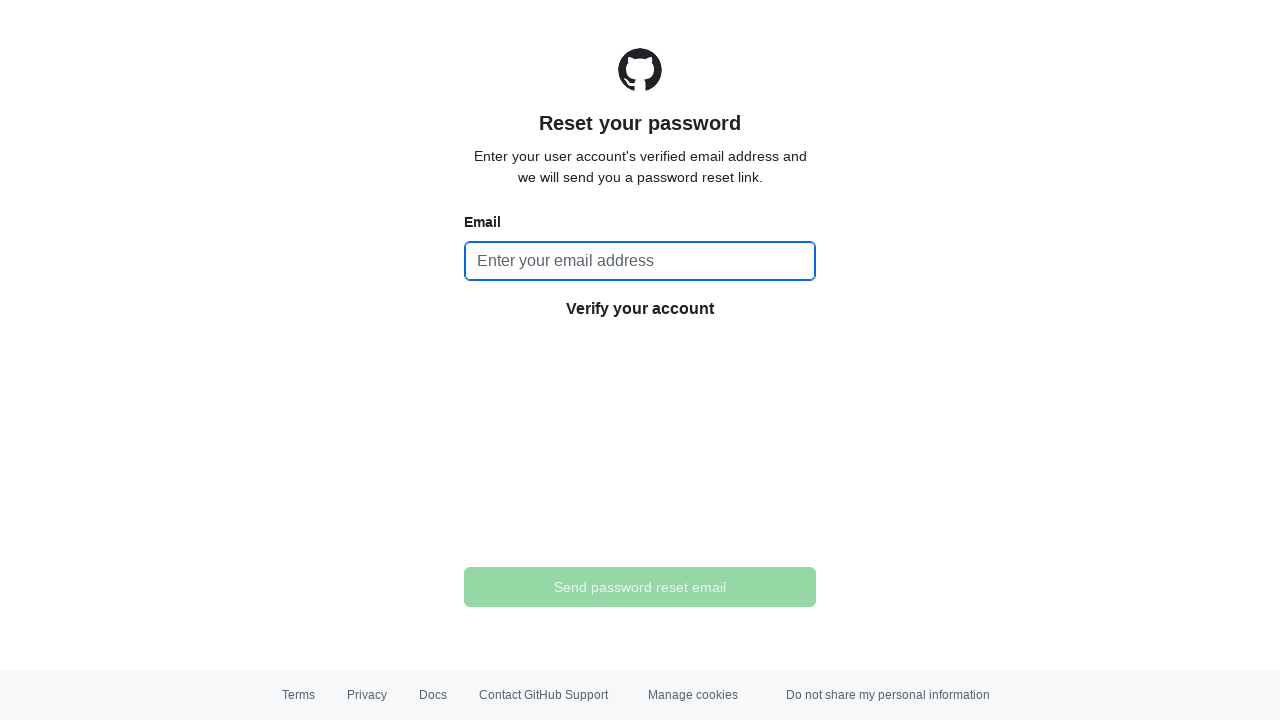

Waited for navigation to password reset page
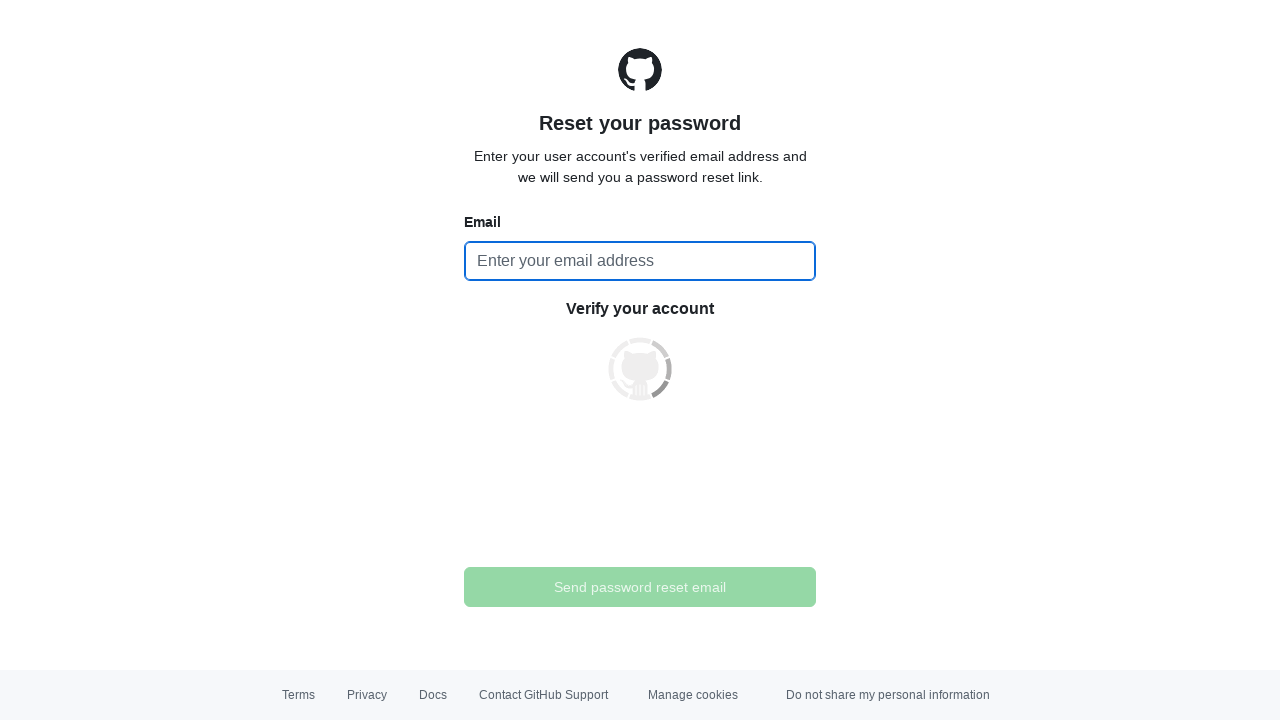

Verified URL is https://github.com/password_reset
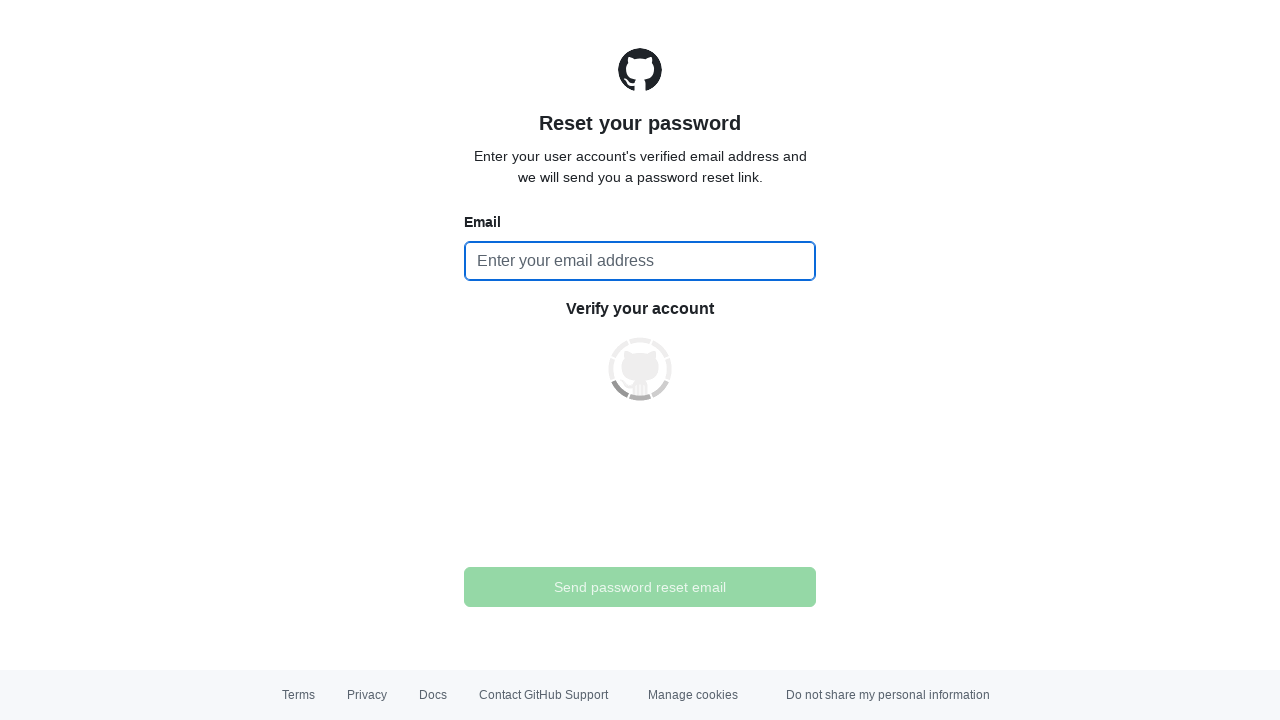

Verified page title is 'Forgot your password? · GitHub'
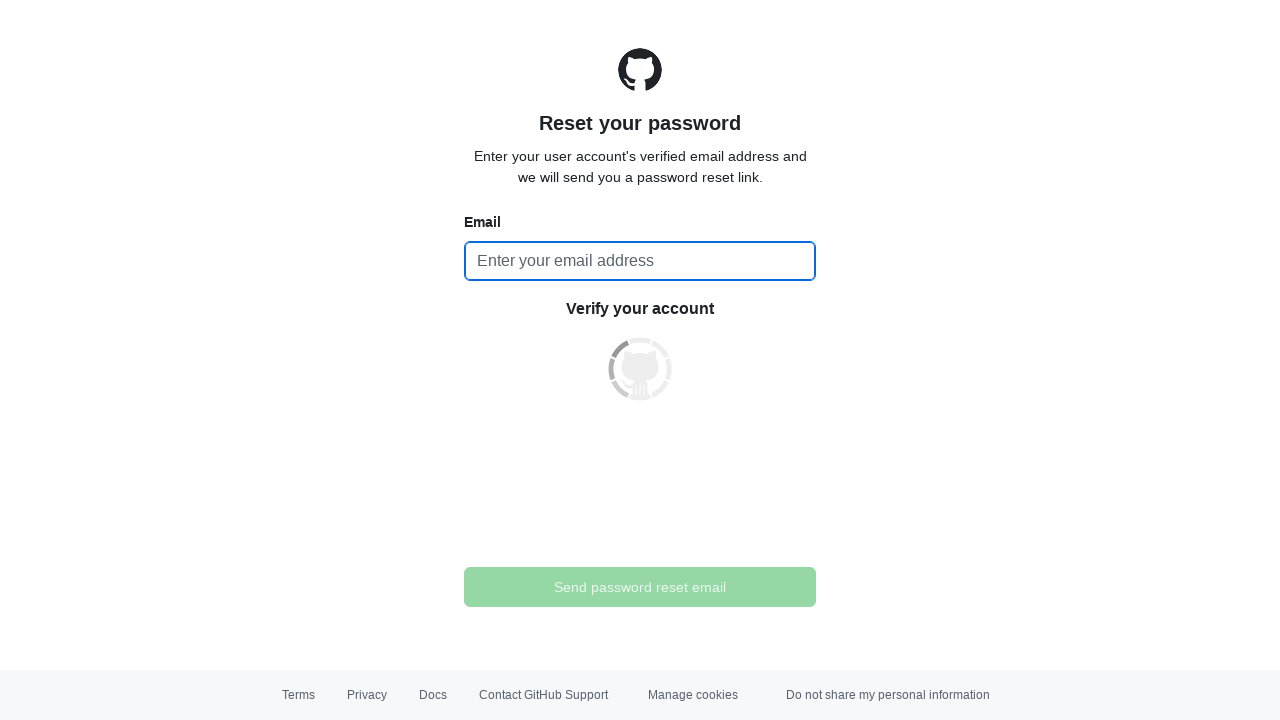

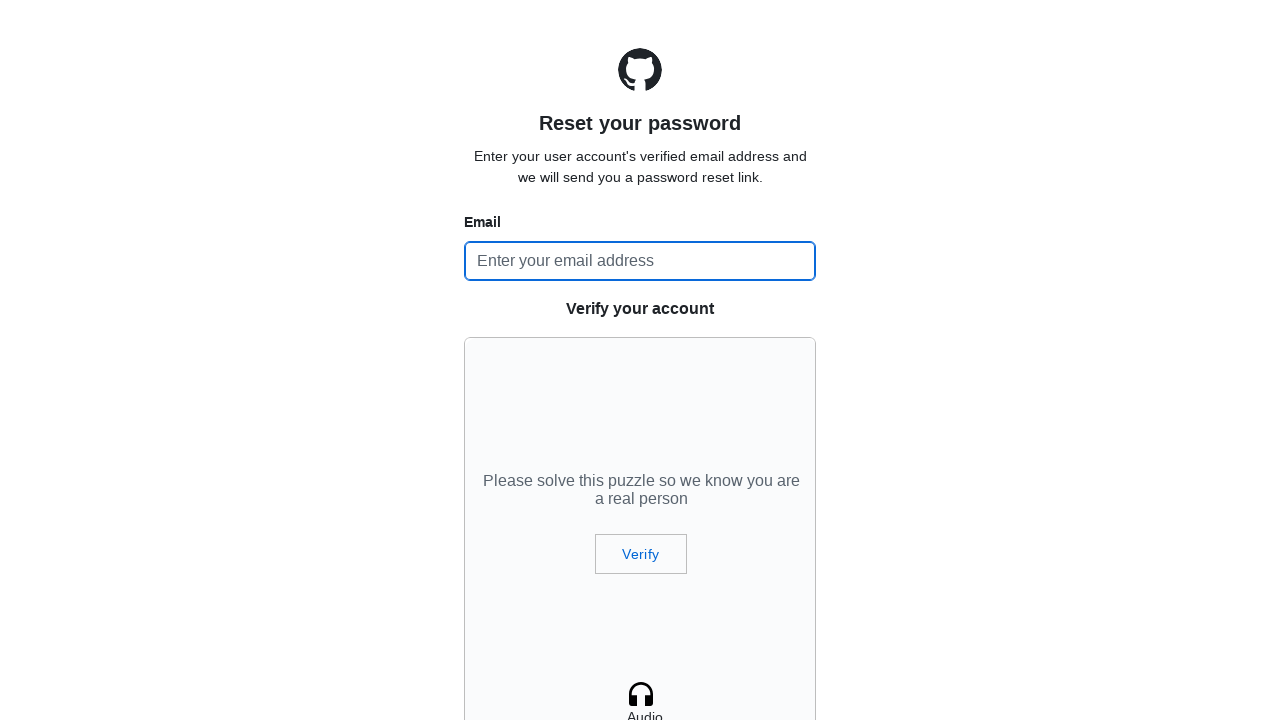